Tests the complete flight booking flow on BlazeDemo by selecting departure and destination cities, choosing a flight, filling in passenger and payment details, and verifying the purchase confirmation.

Starting URL: https://www.blazedemo.com/

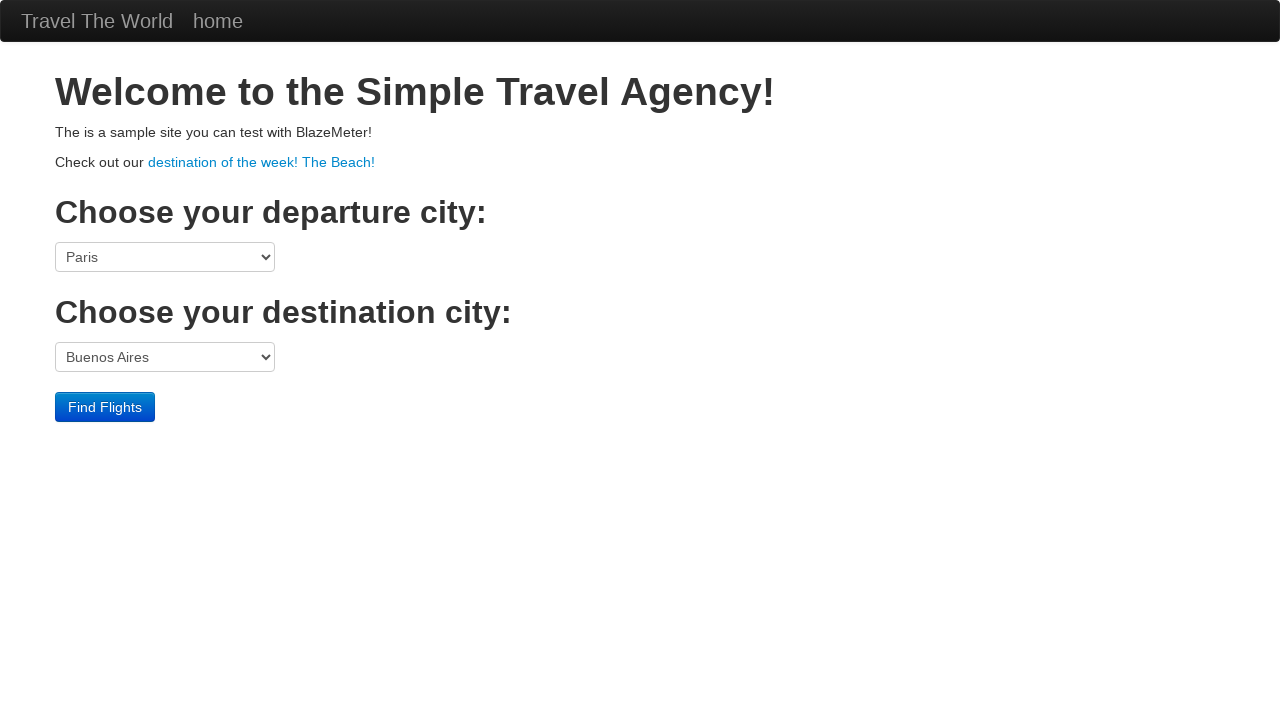

Clicked departure port dropdown at (165, 257) on select[name='fromPort']
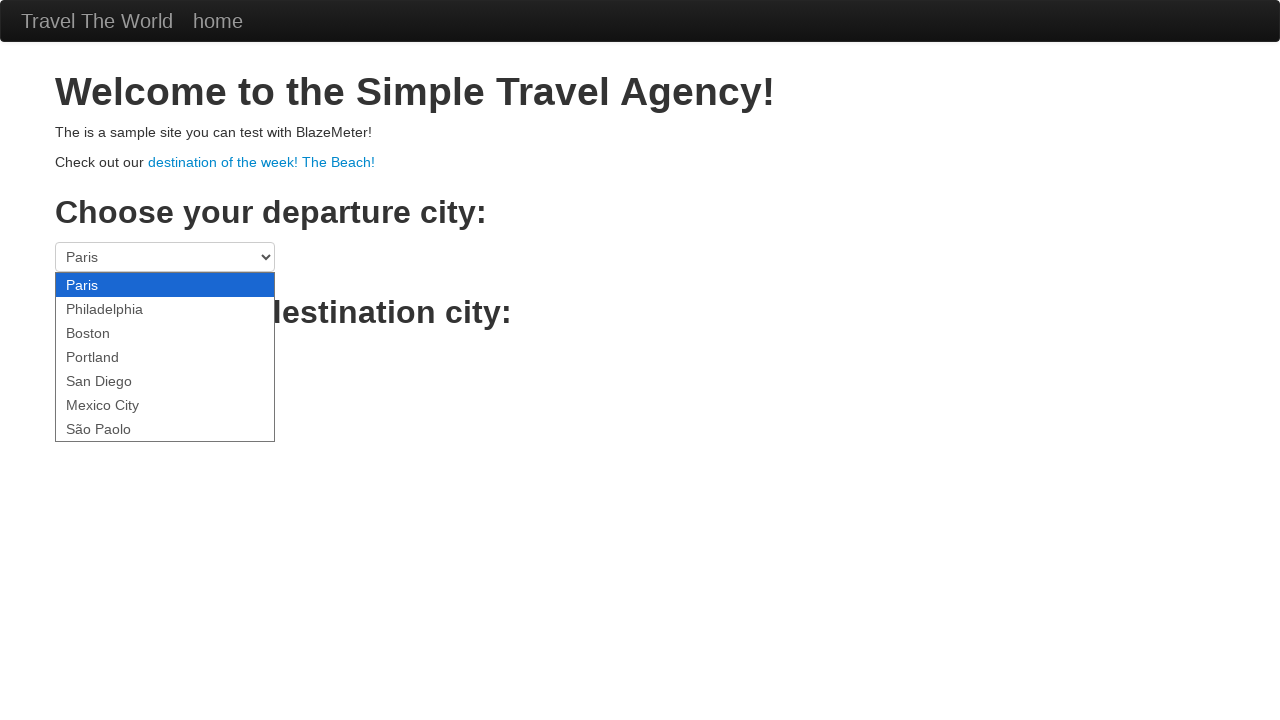

Selected São Paolo as departure city on select[name='fromPort']
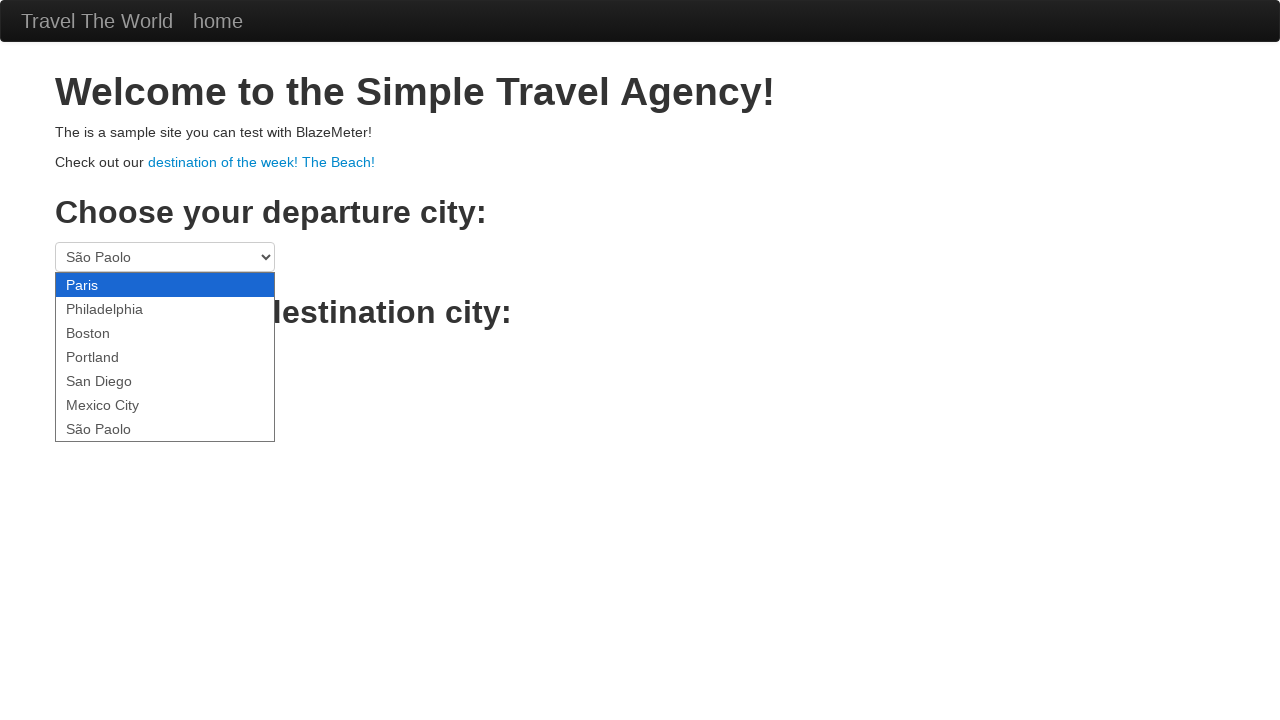

Clicked destination port dropdown at (165, 357) on select[name='toPort']
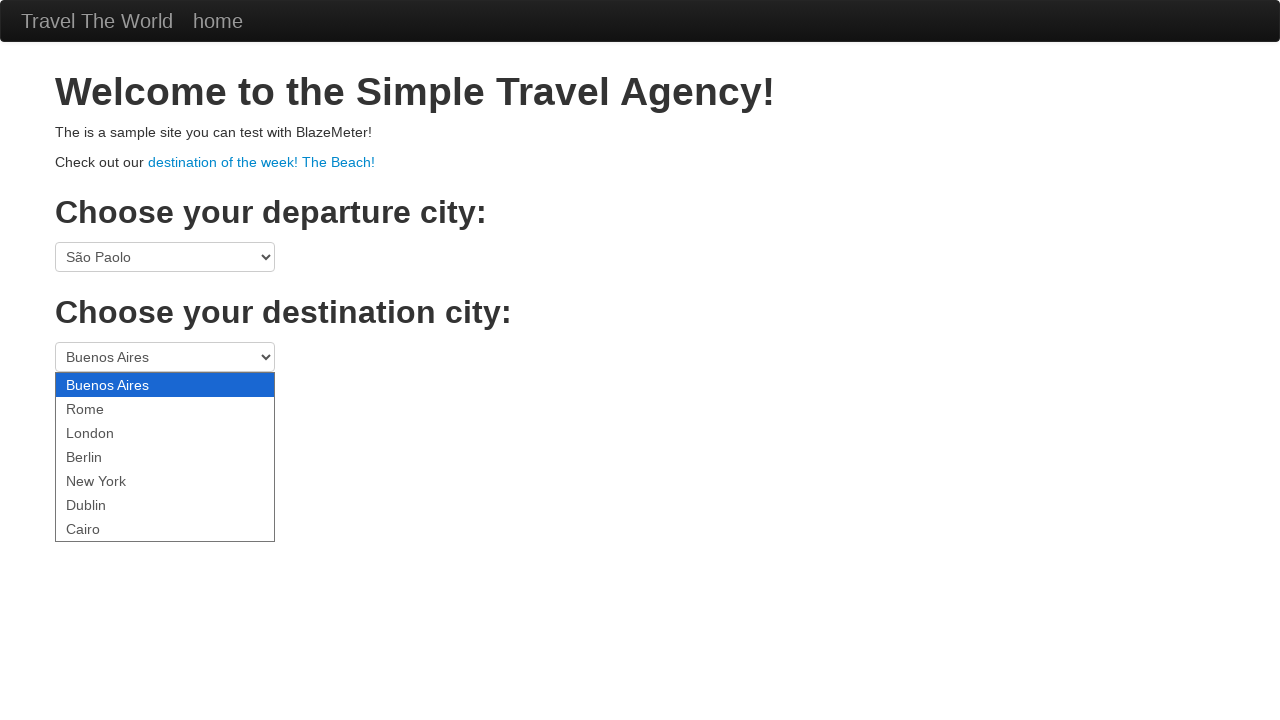

Selected Berlin as destination city on select[name='toPort']
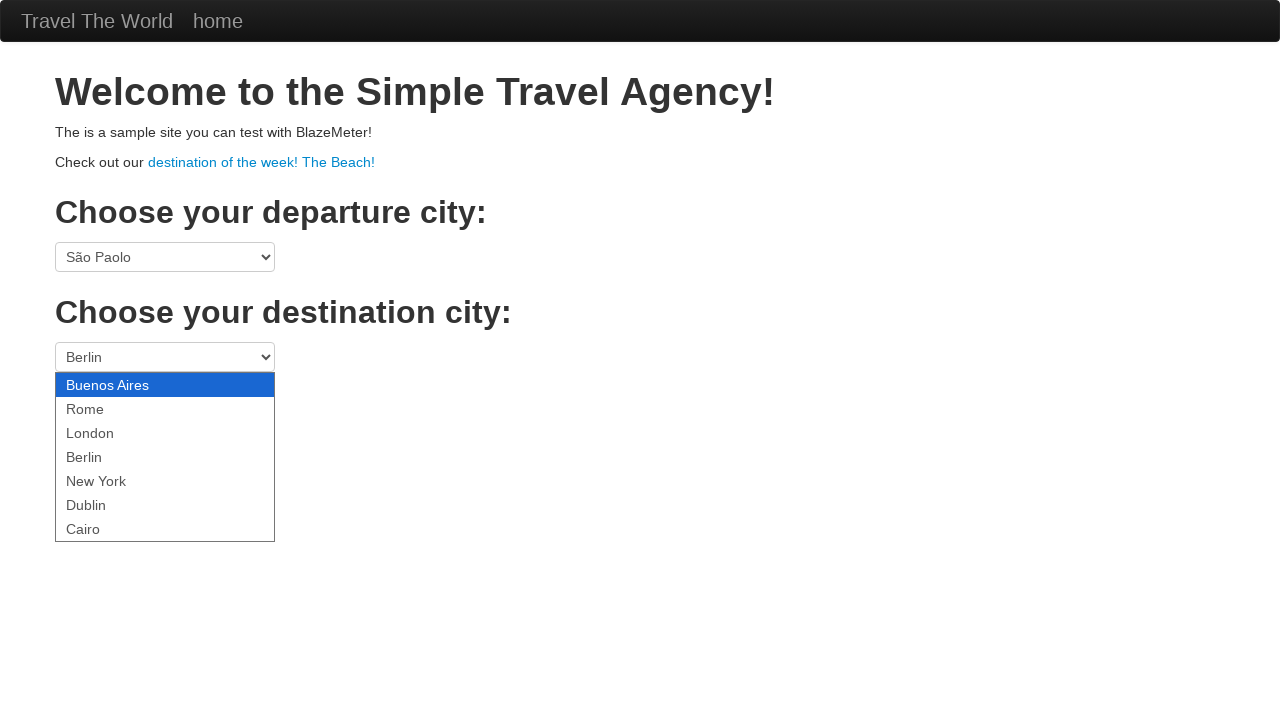

Clicked Find Flights button at (105, 407) on .btn-primary
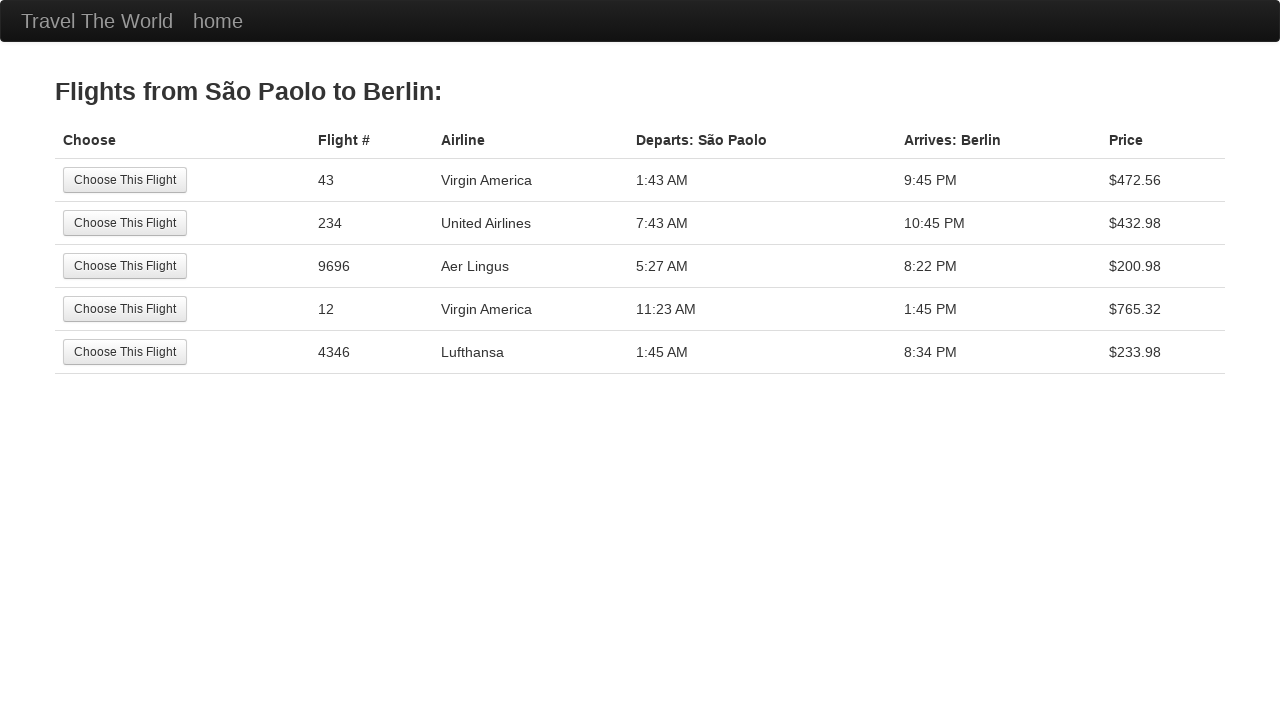

Double-clicked first flight option to select it at (125, 180) on tr:nth-child(1) .btn
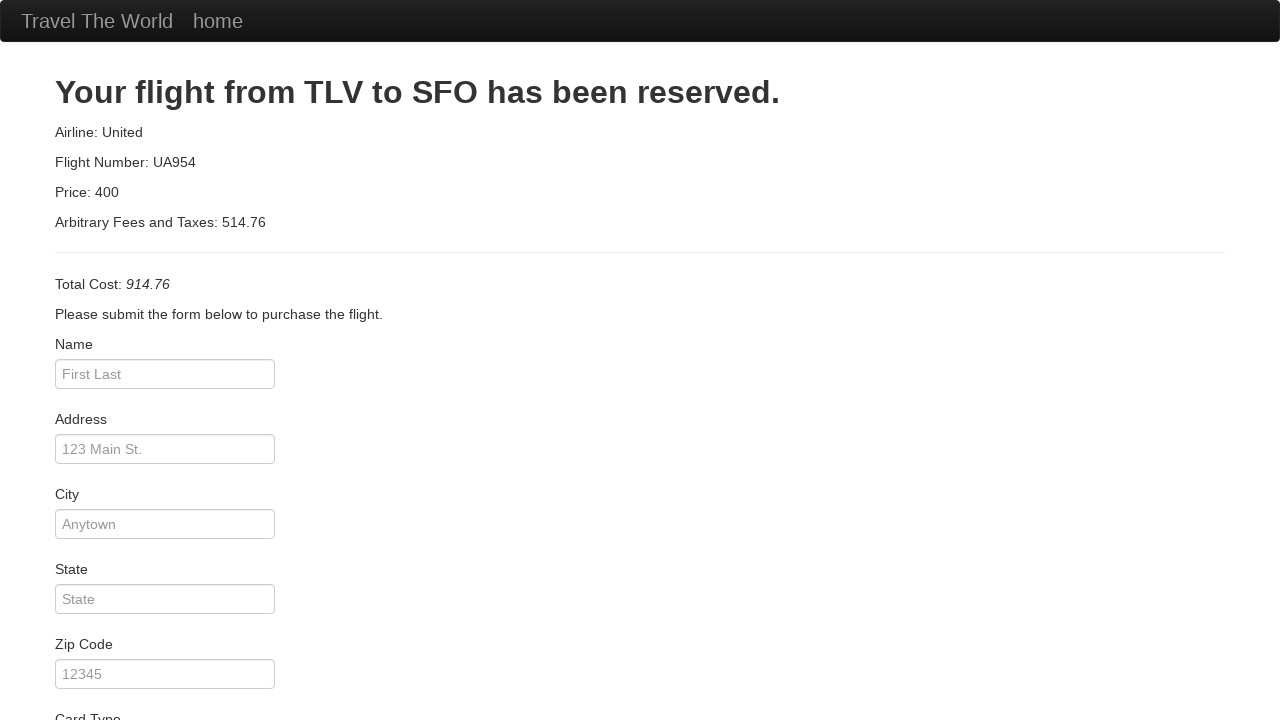

Clicked passenger name input field at (165, 374) on #inputName
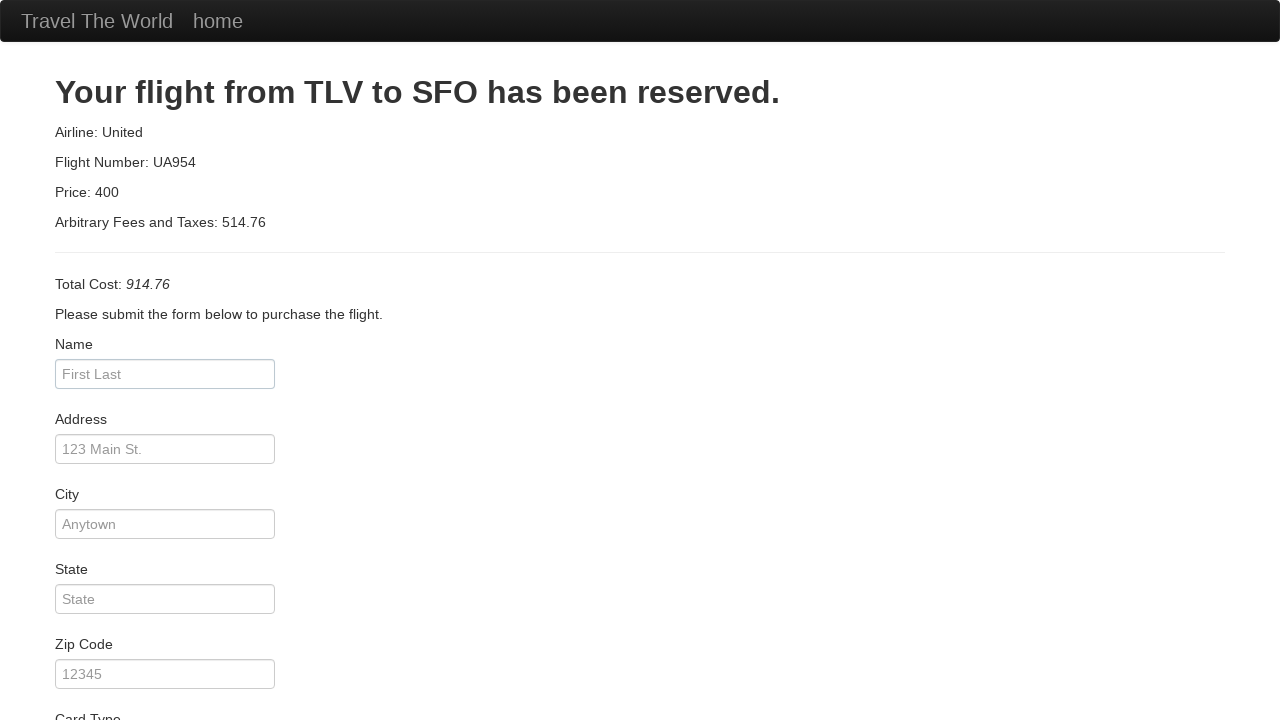

Entered passenger name 'David' on #inputName
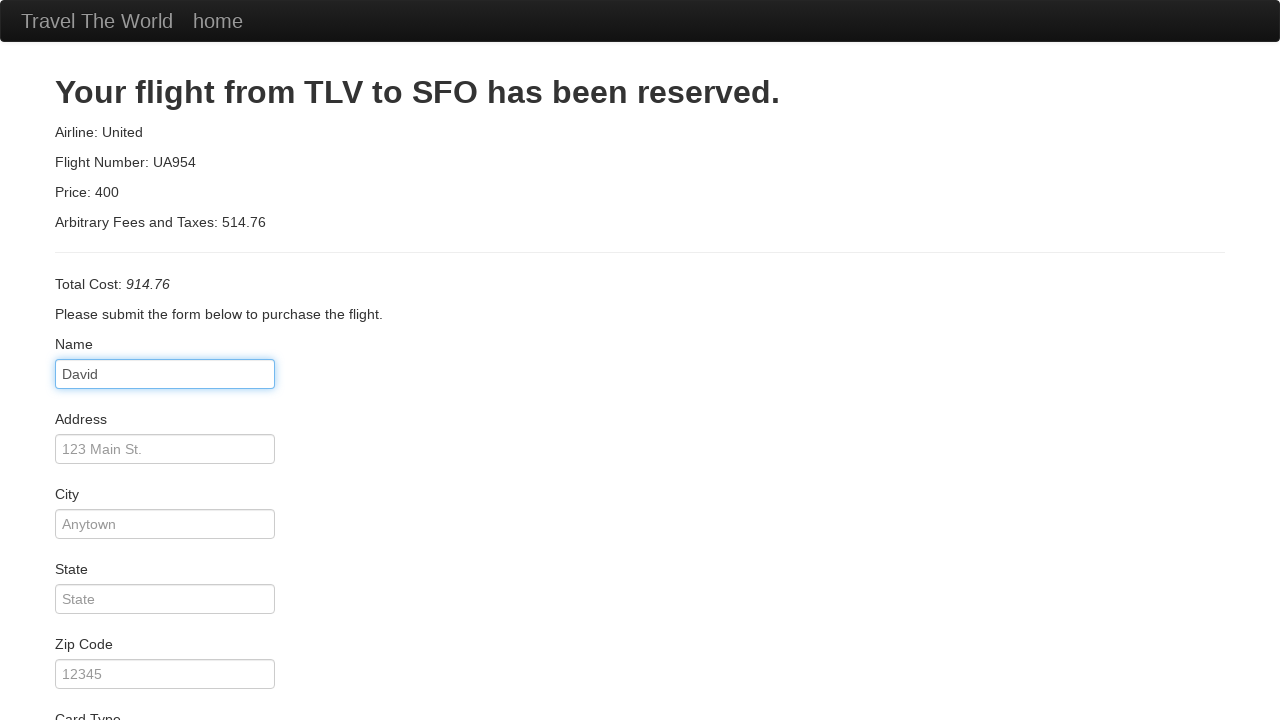

Entered address '123 Main Street' on #address
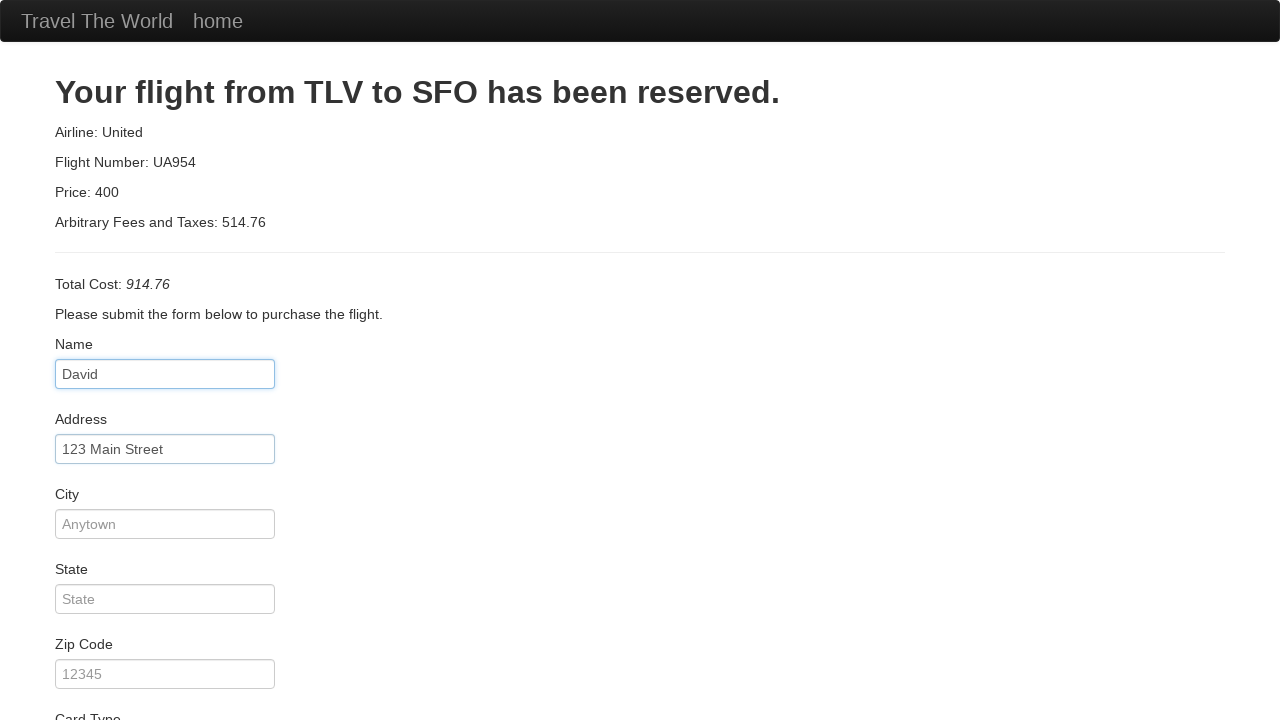

Entered city 'Boston' on #city
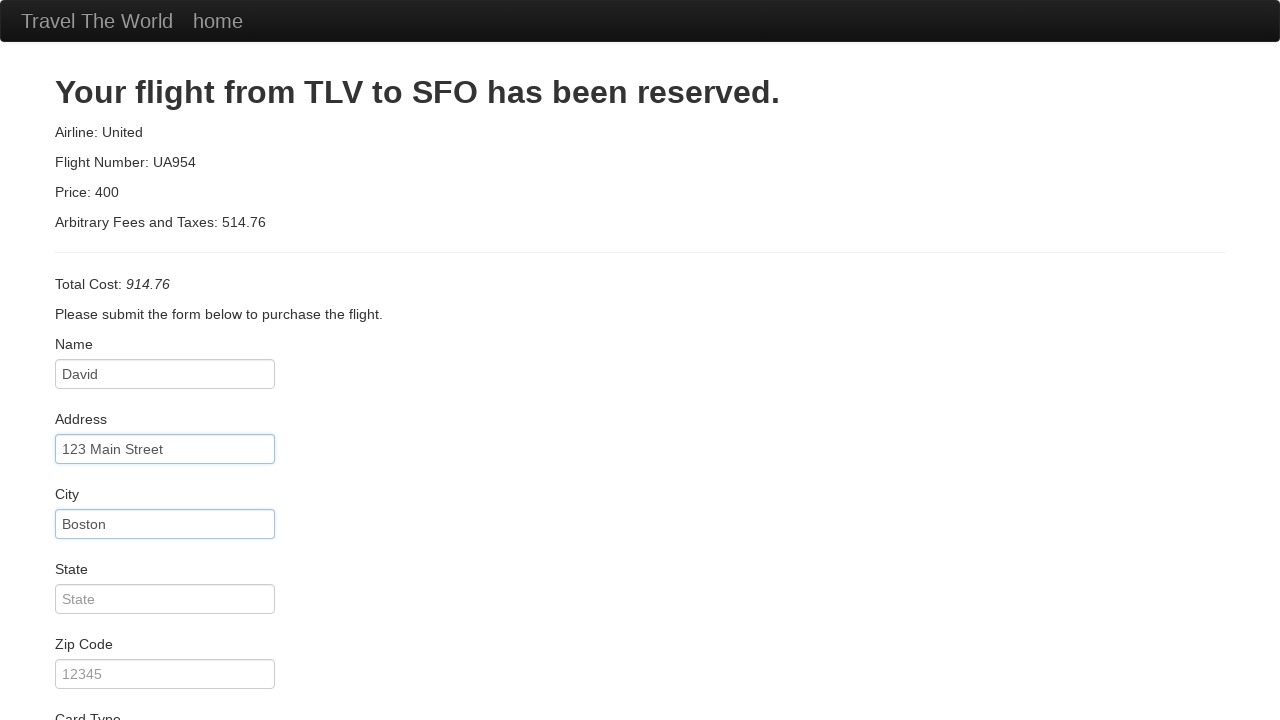

Entered state 'Massachusetts' on #state
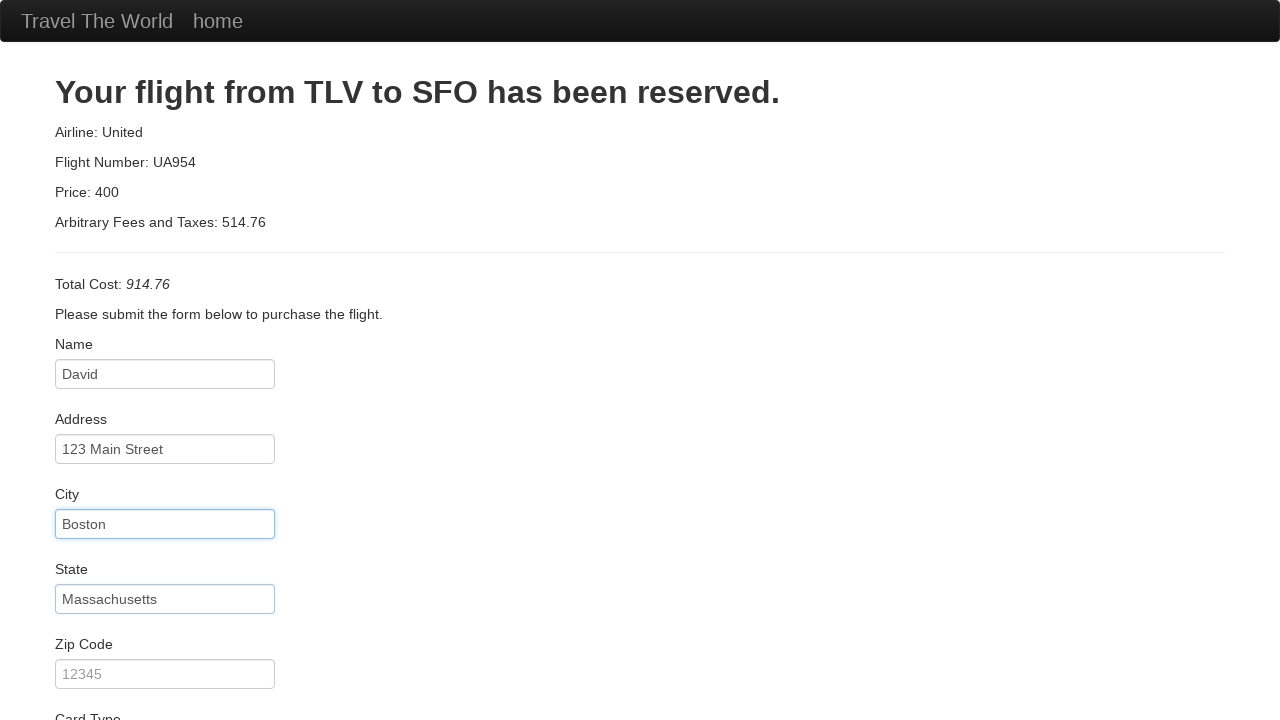

Entered zip code '02134' on #zipCode
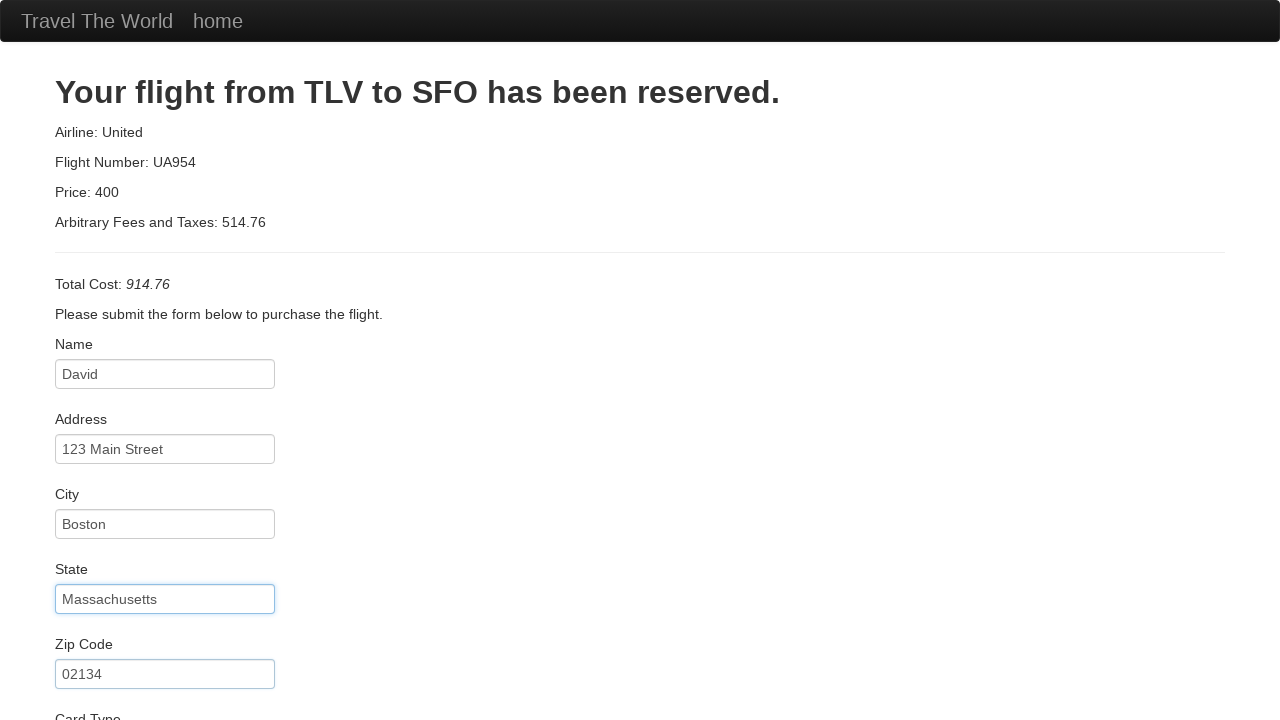

Clicked card type dropdown at (165, 360) on #cardType
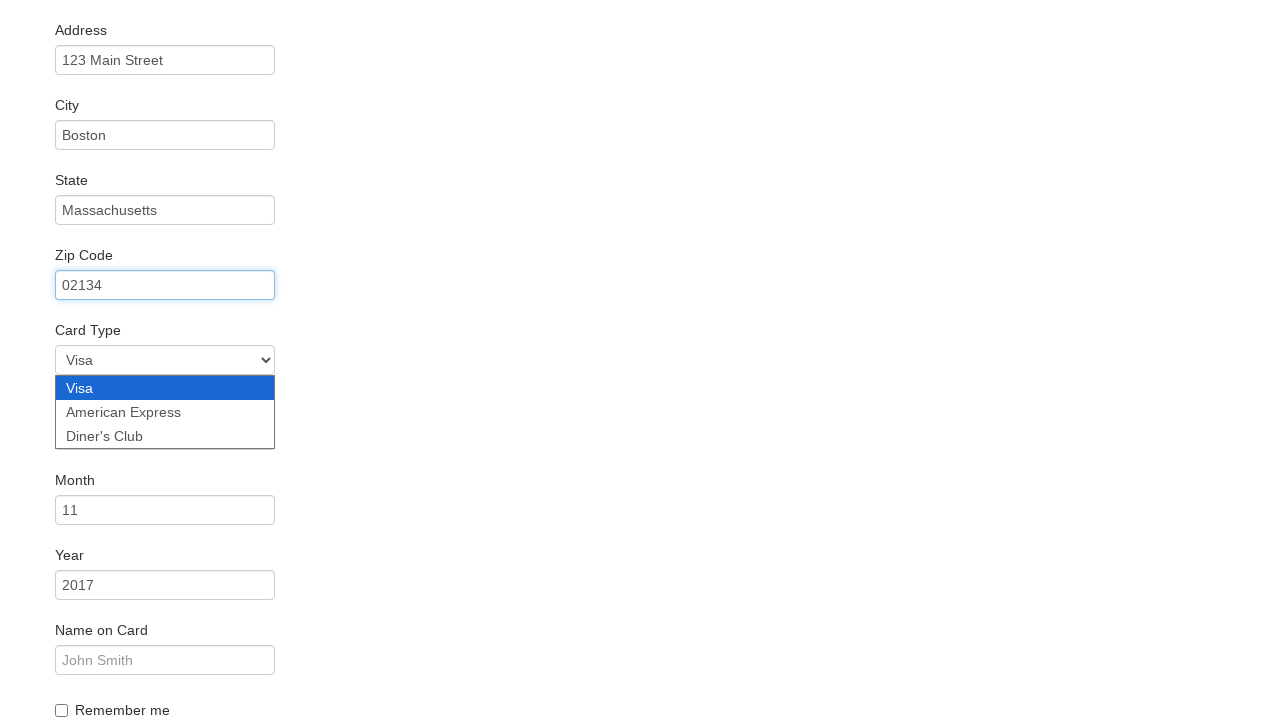

Clicked credit card number input field at (165, 435) on #creditCardNumber
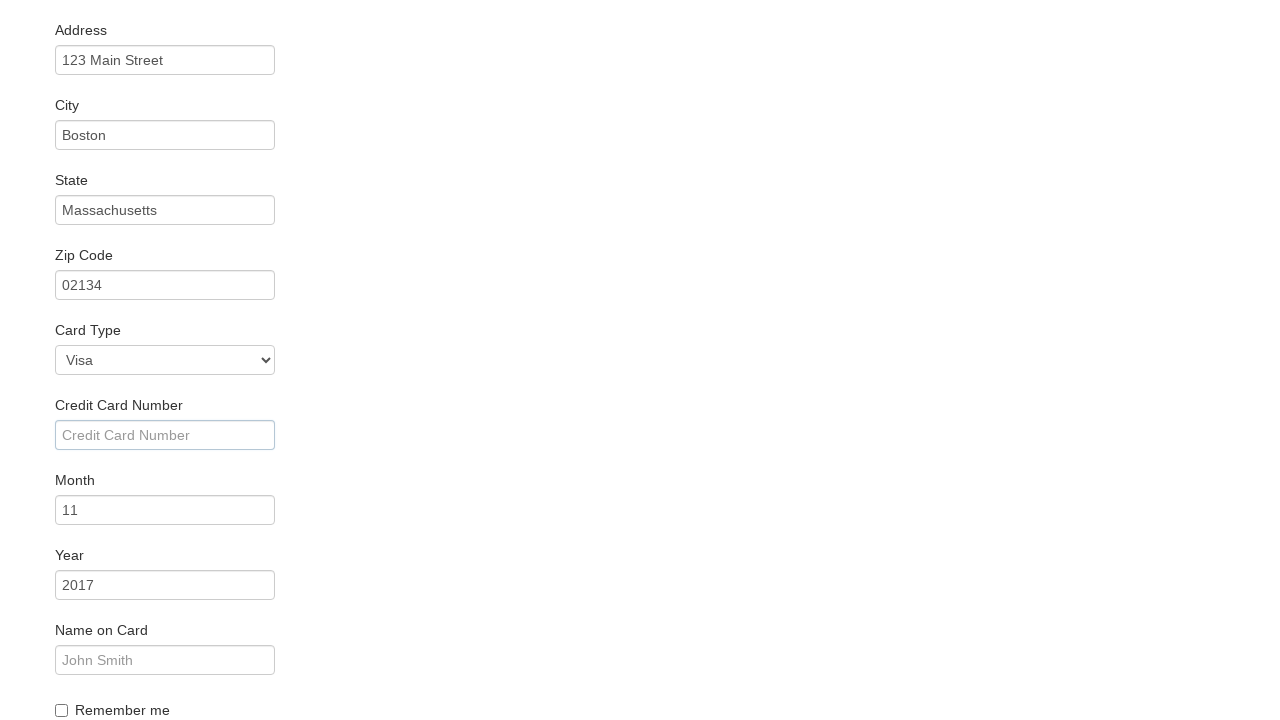

Entered credit card number on #creditCardNumber
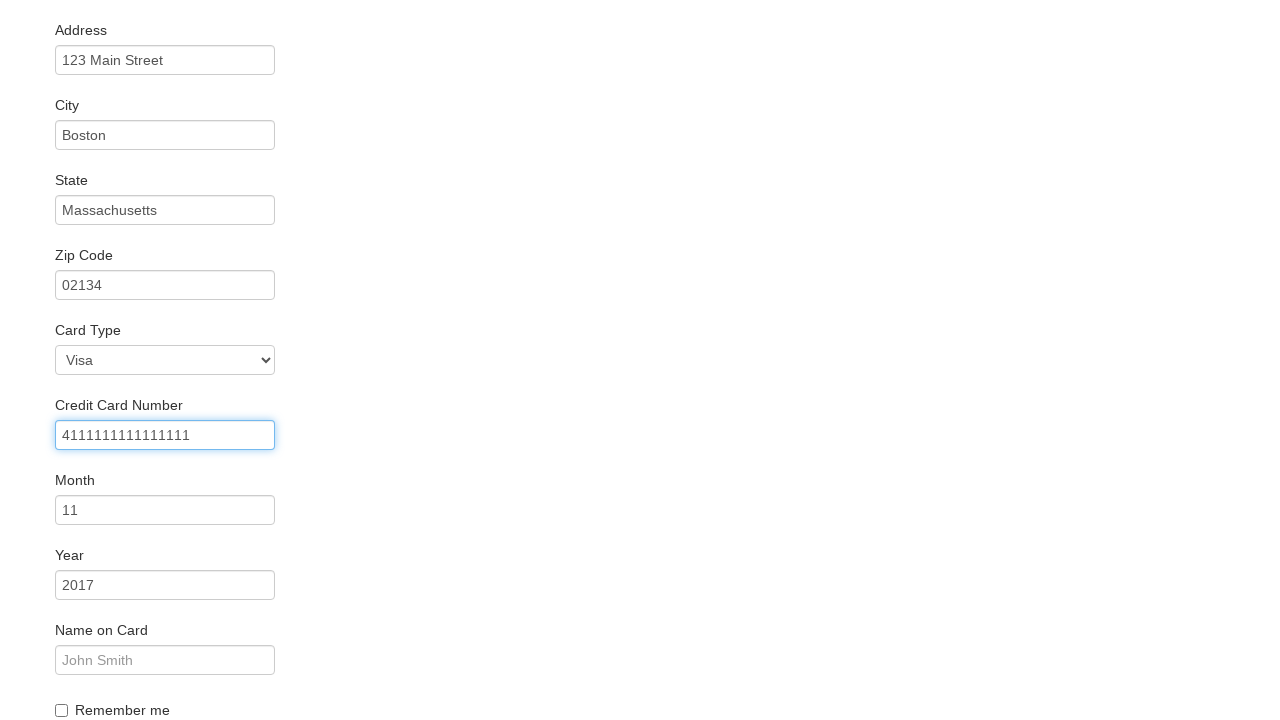

Checked 'Remember Me' checkbox at (62, 710) on #rememberMe
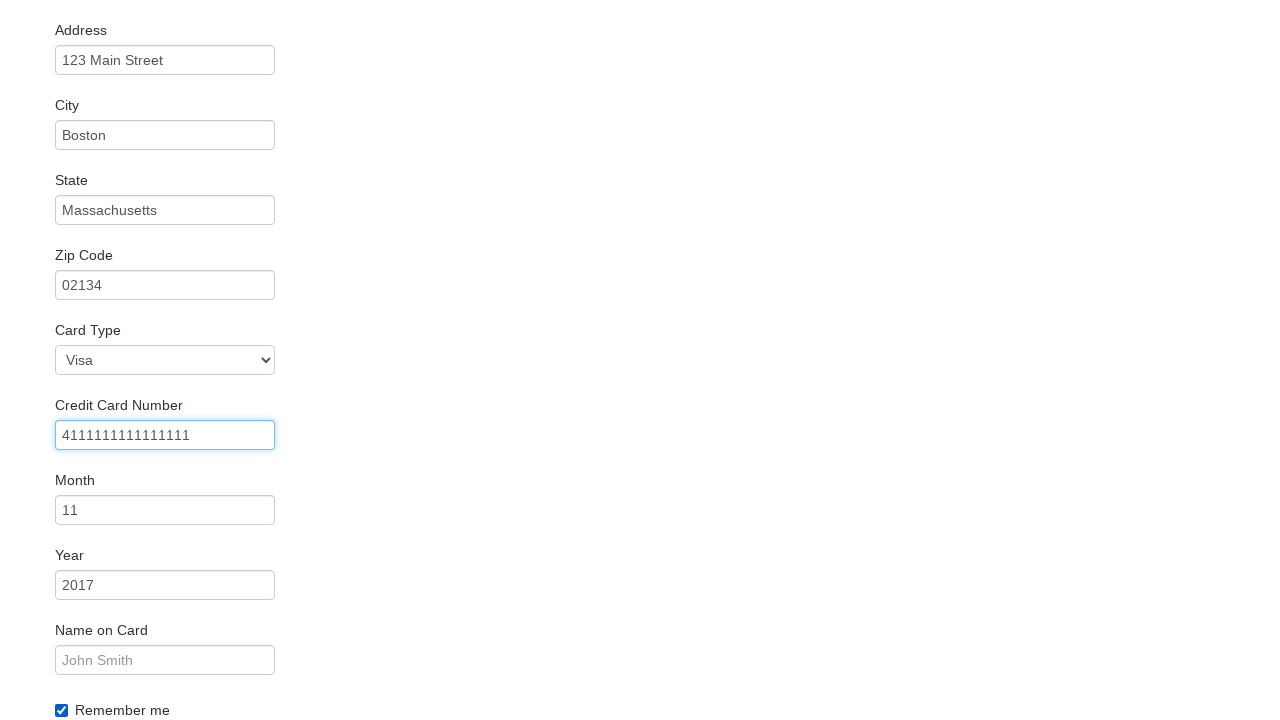

Clicked Purchase Flight button at (118, 685) on .btn-primary
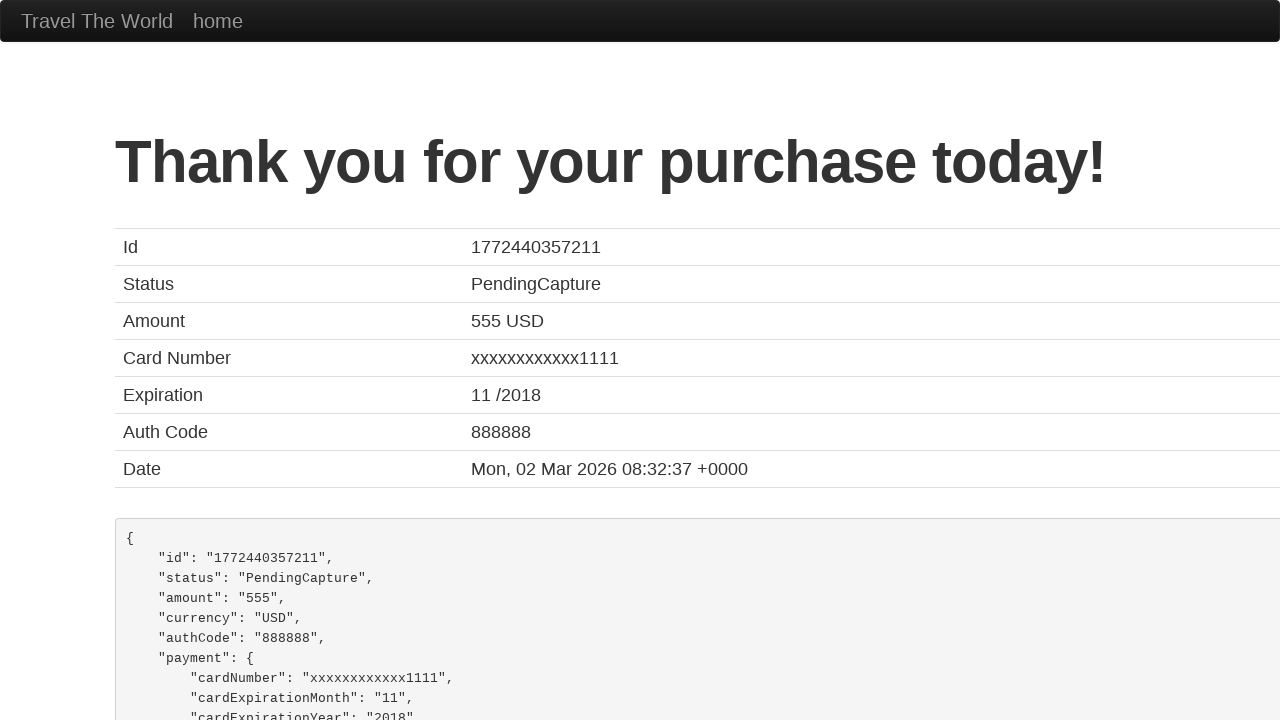

Confirmation page loaded with success message
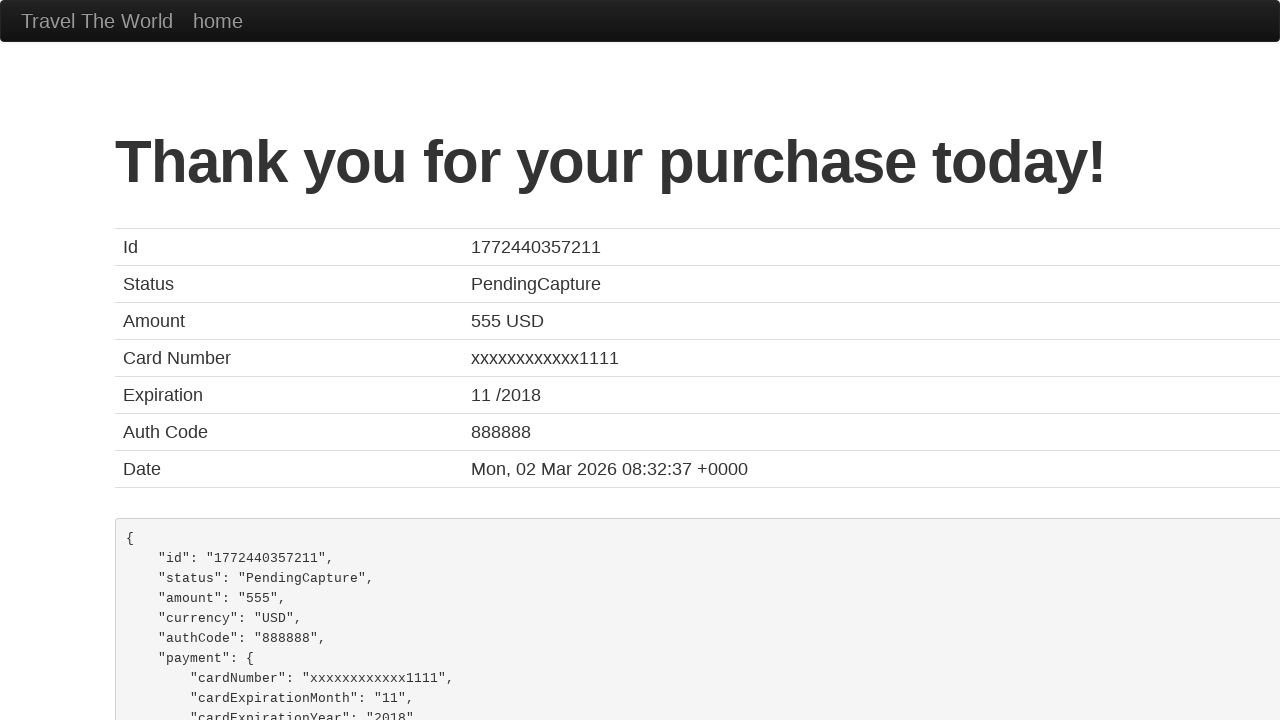

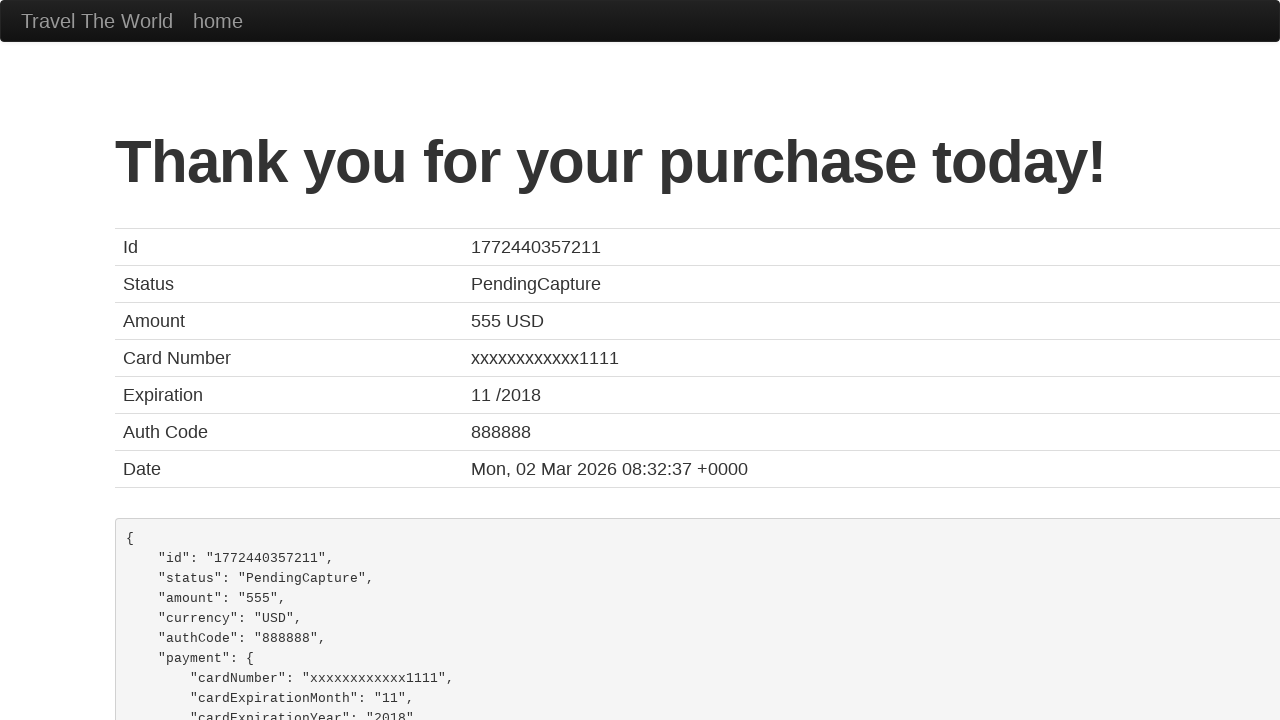